Tests clicking the Run button on a loader demo page to demonstrate fluent wait concepts

Starting URL: https://demo.automationtesting.in/Loader.html

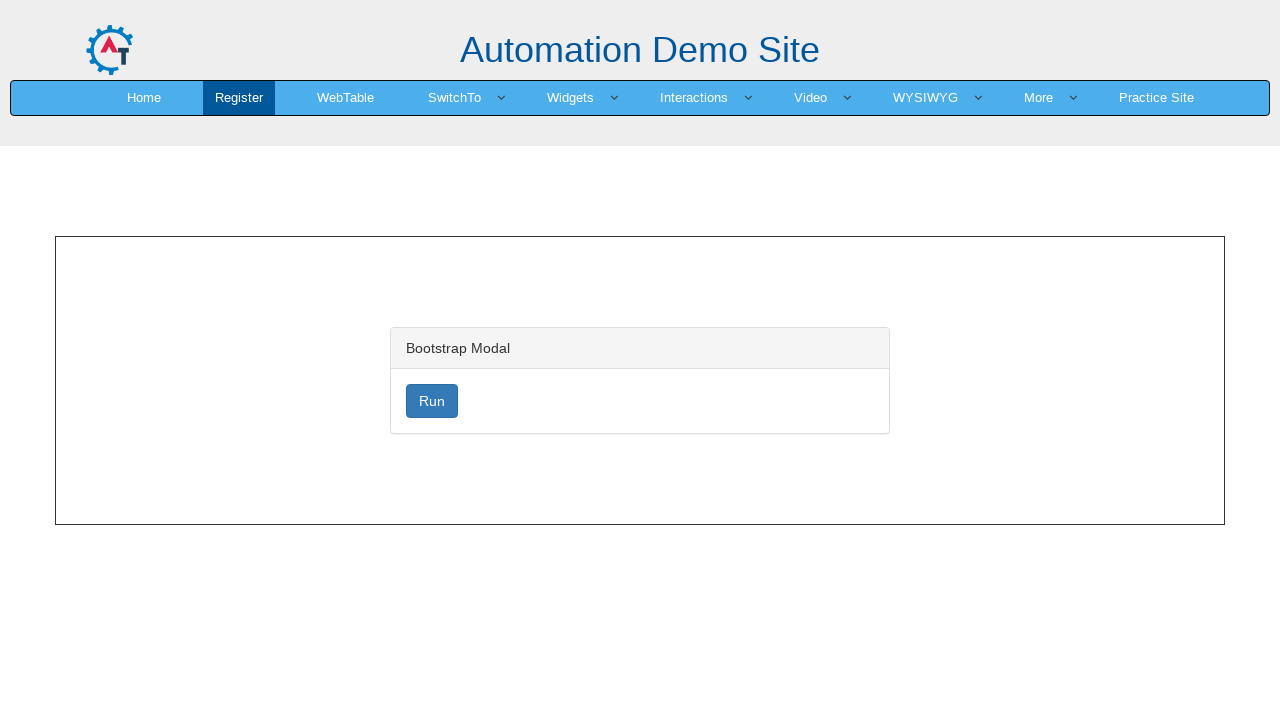

Navigated to loader demo page
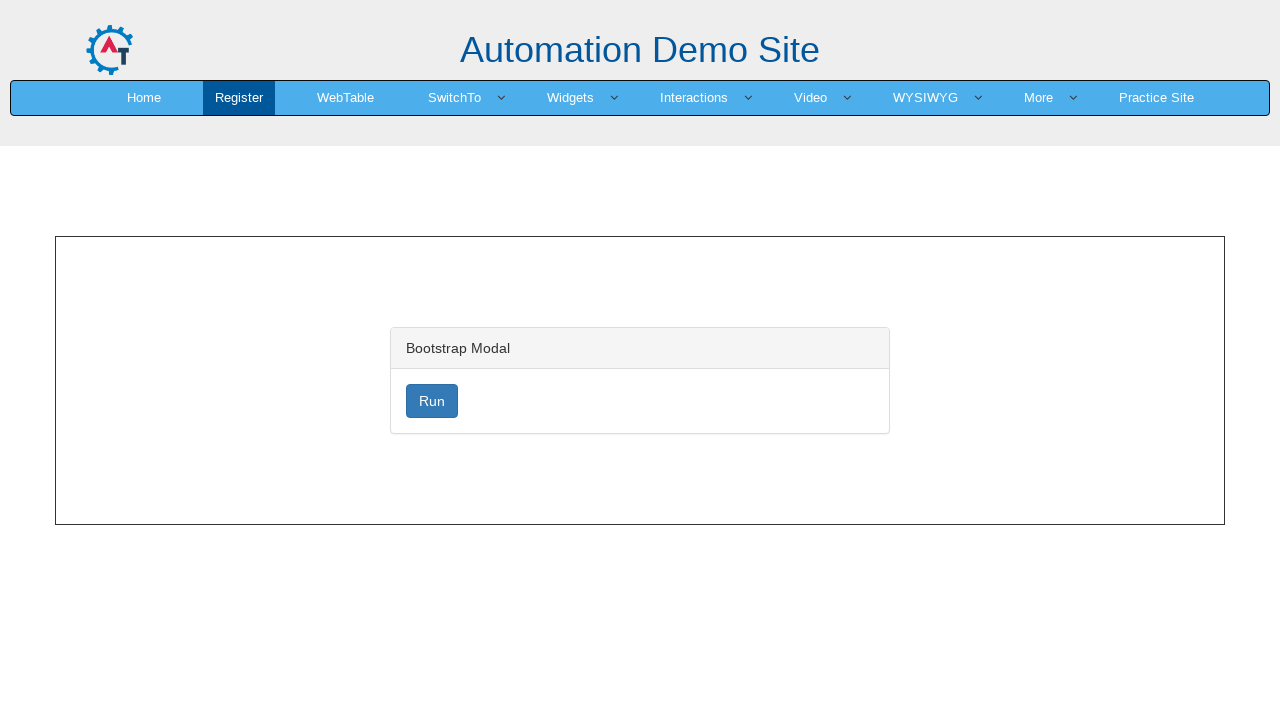

Clicked the Run button to trigger loader at (432, 401) on xpath=//button[text()='Run']
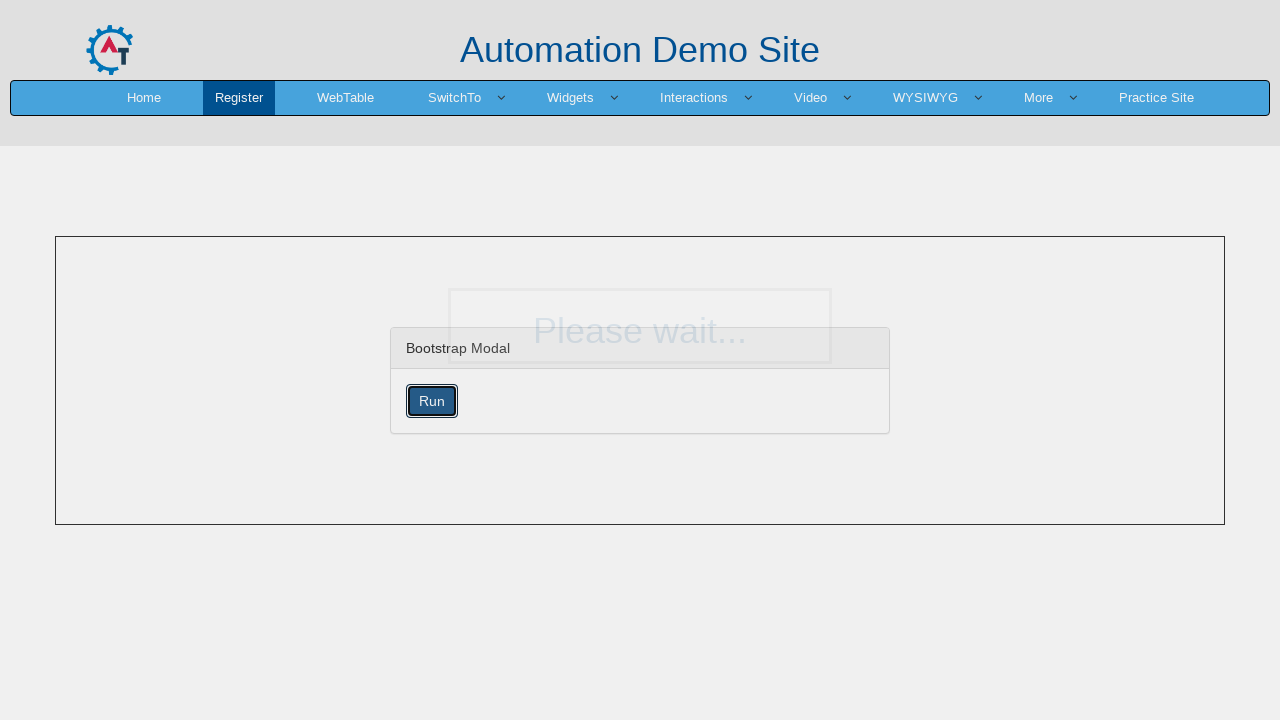

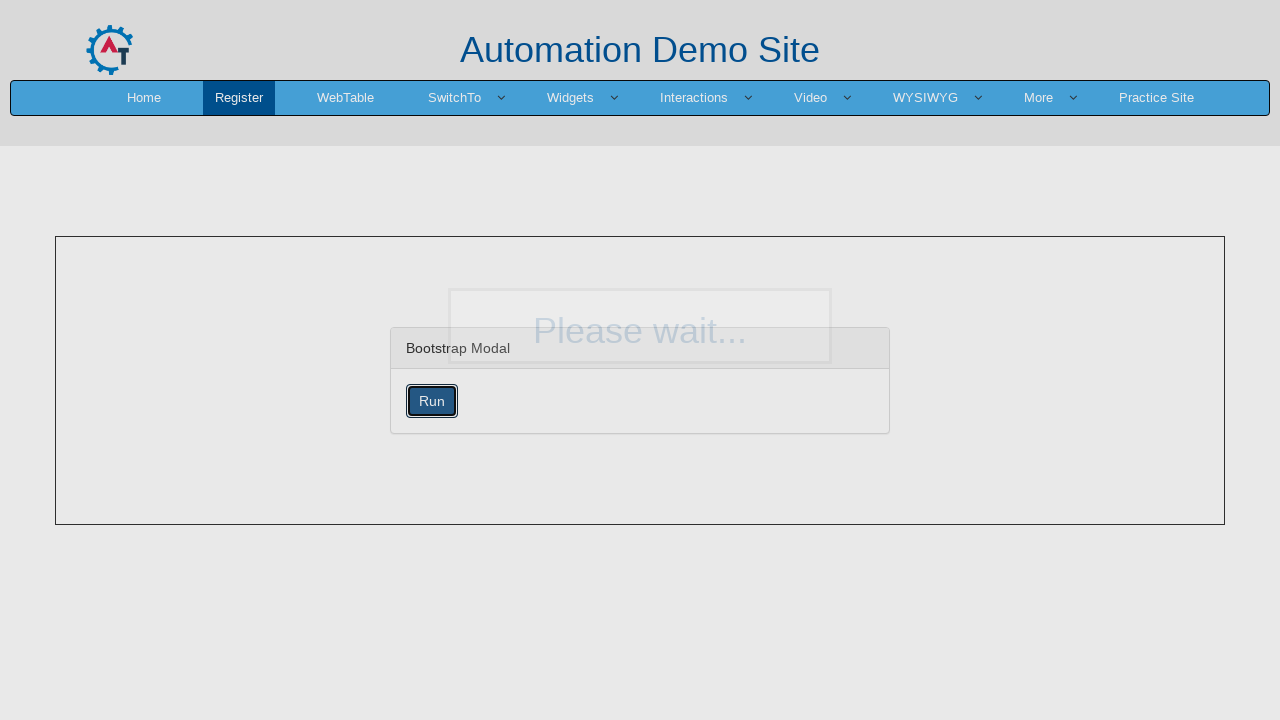